Tests marking individual items as complete by checking their checkboxes.

Starting URL: https://demo.playwright.dev/todomvc

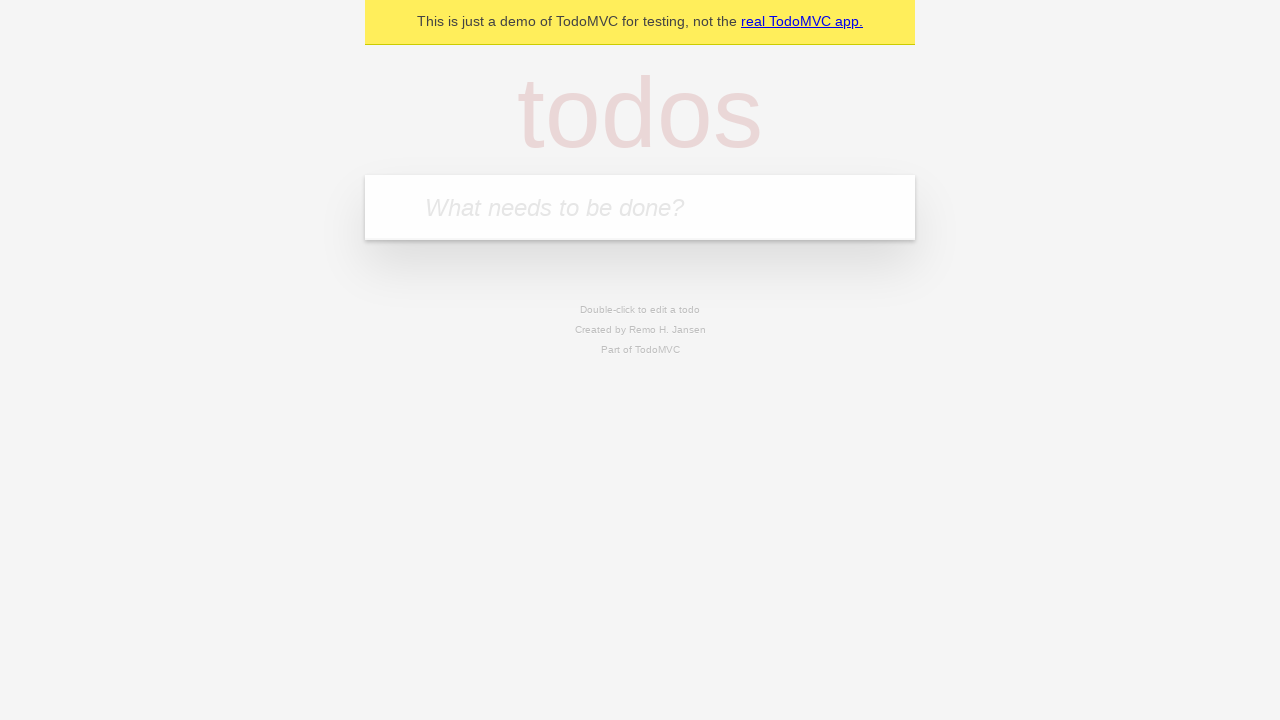

Filled todo input with 'buy some cheese' on internal:attr=[placeholder="What needs to be done?"i]
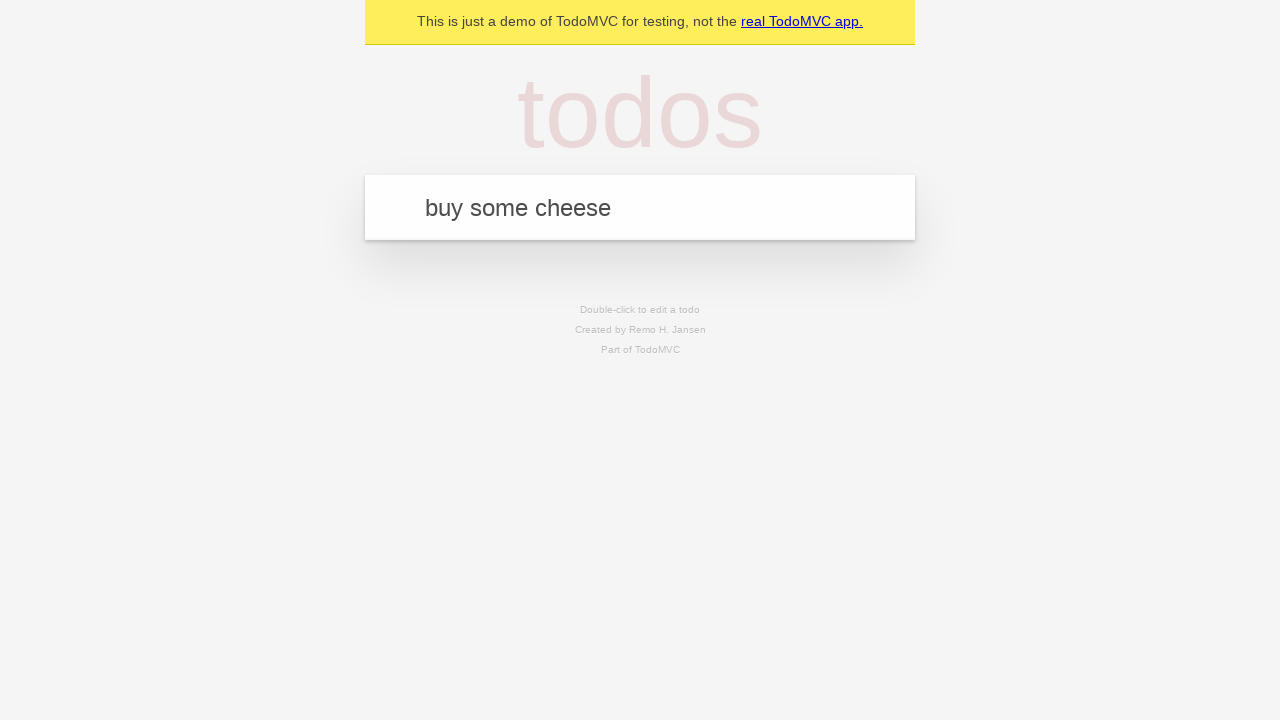

Pressed Enter to add first todo item on internal:attr=[placeholder="What needs to be done?"i]
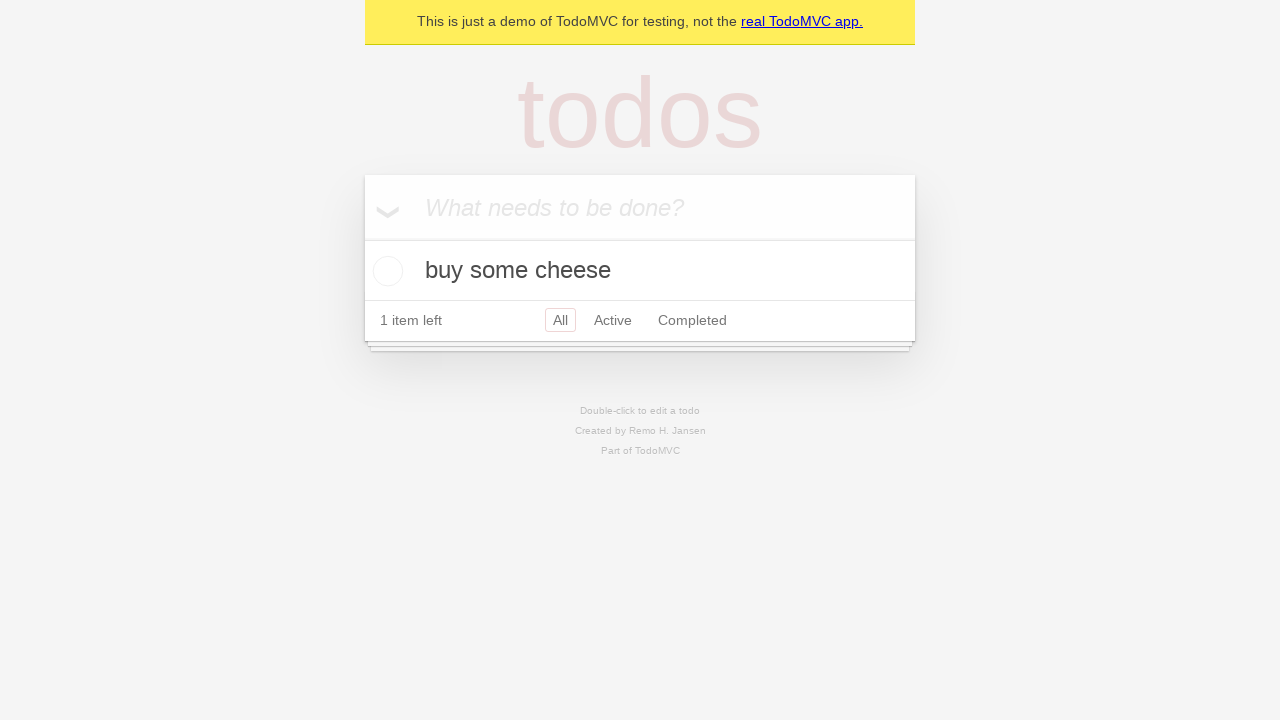

Filled todo input with 'feed the cat' on internal:attr=[placeholder="What needs to be done?"i]
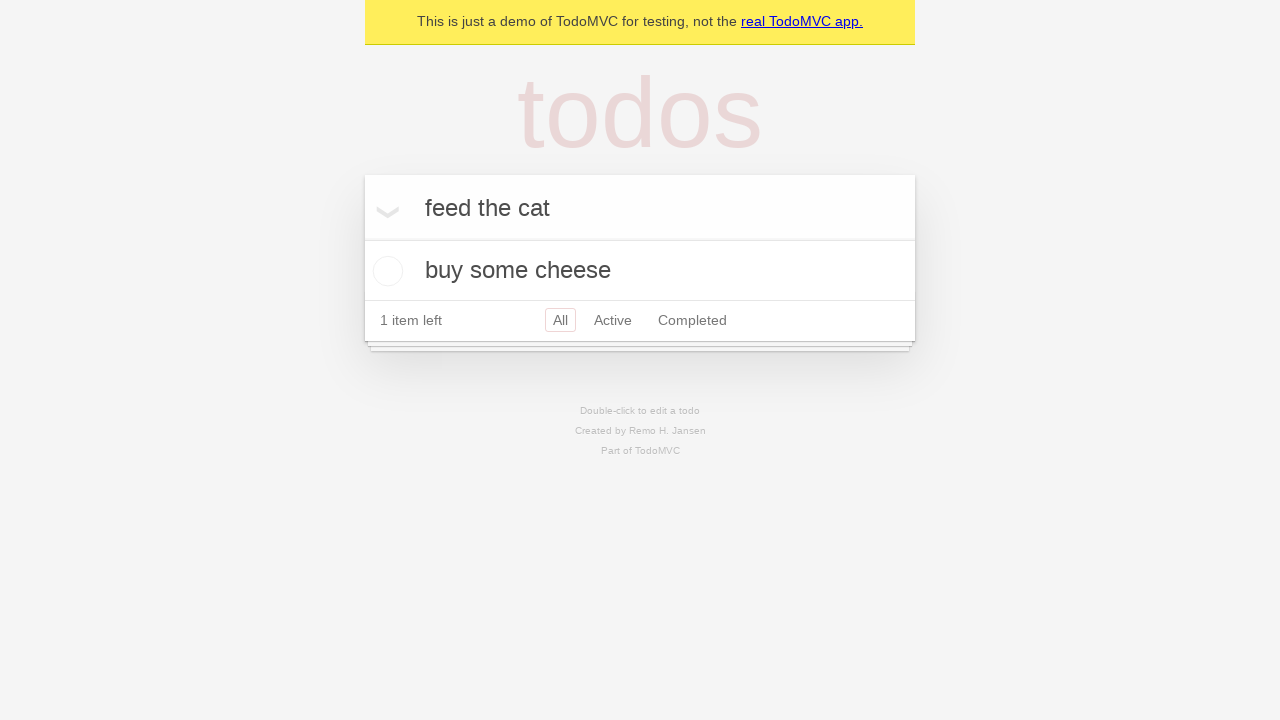

Pressed Enter to add second todo item on internal:attr=[placeholder="What needs to be done?"i]
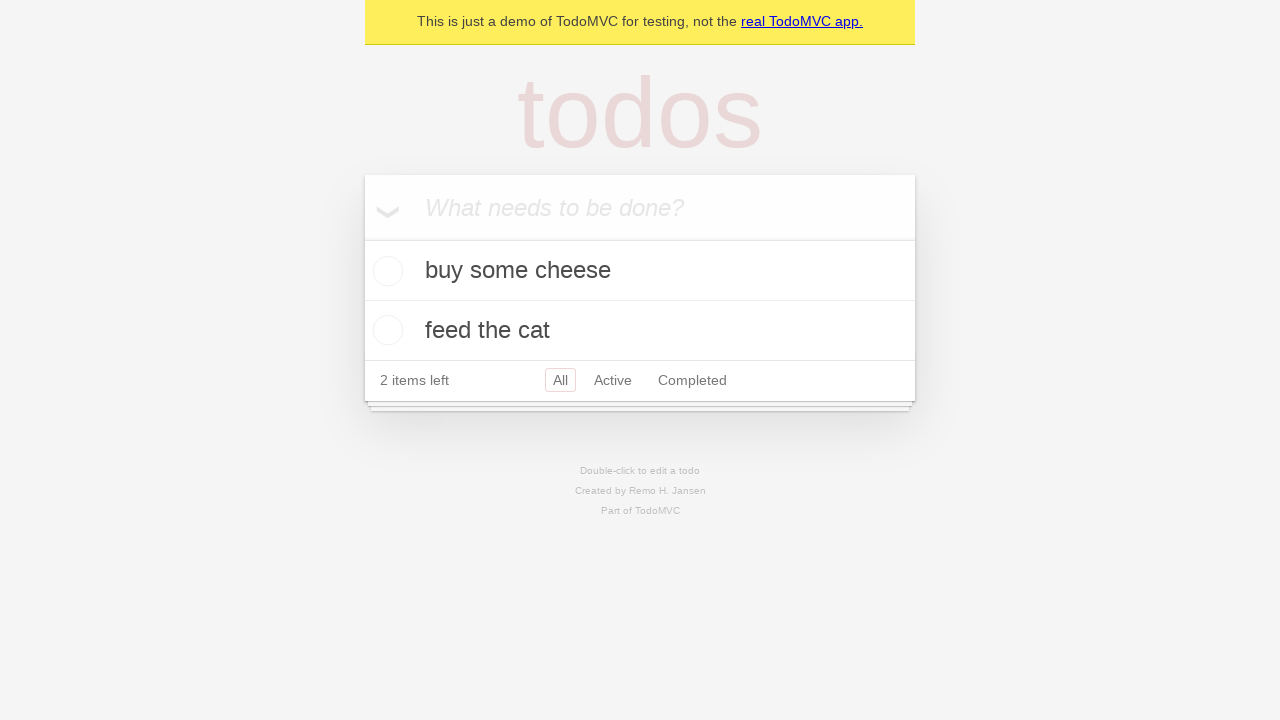

Marked first todo item as complete by checking checkbox at (385, 271) on internal:testid=[data-testid="todo-item"s] >> nth=0 >> internal:role=checkbox
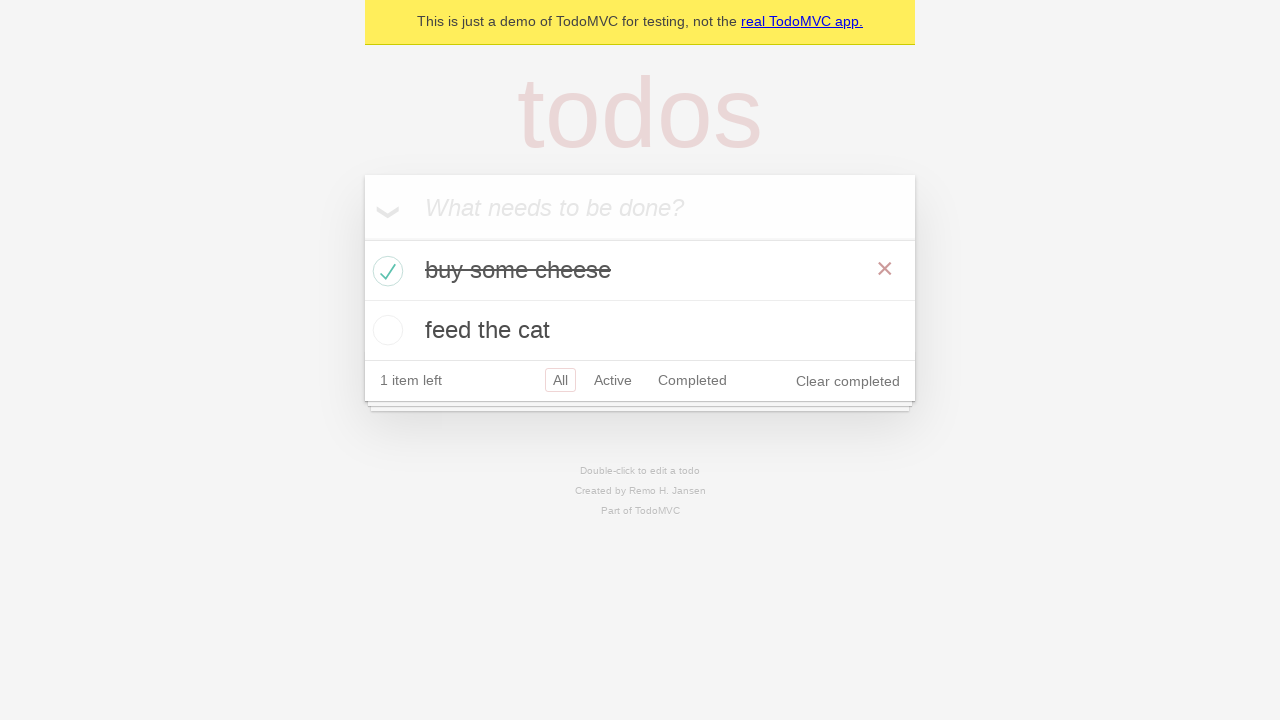

Marked second todo item as complete by checking checkbox at (385, 330) on internal:testid=[data-testid="todo-item"s] >> nth=1 >> internal:role=checkbox
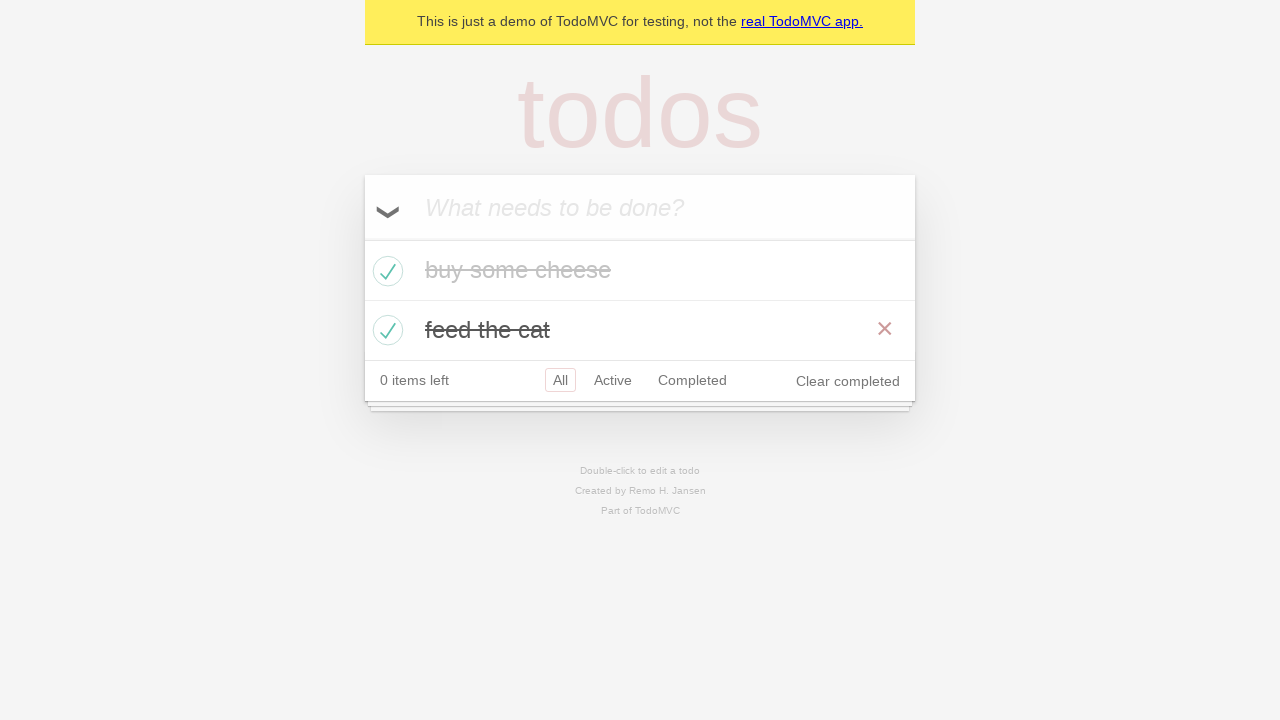

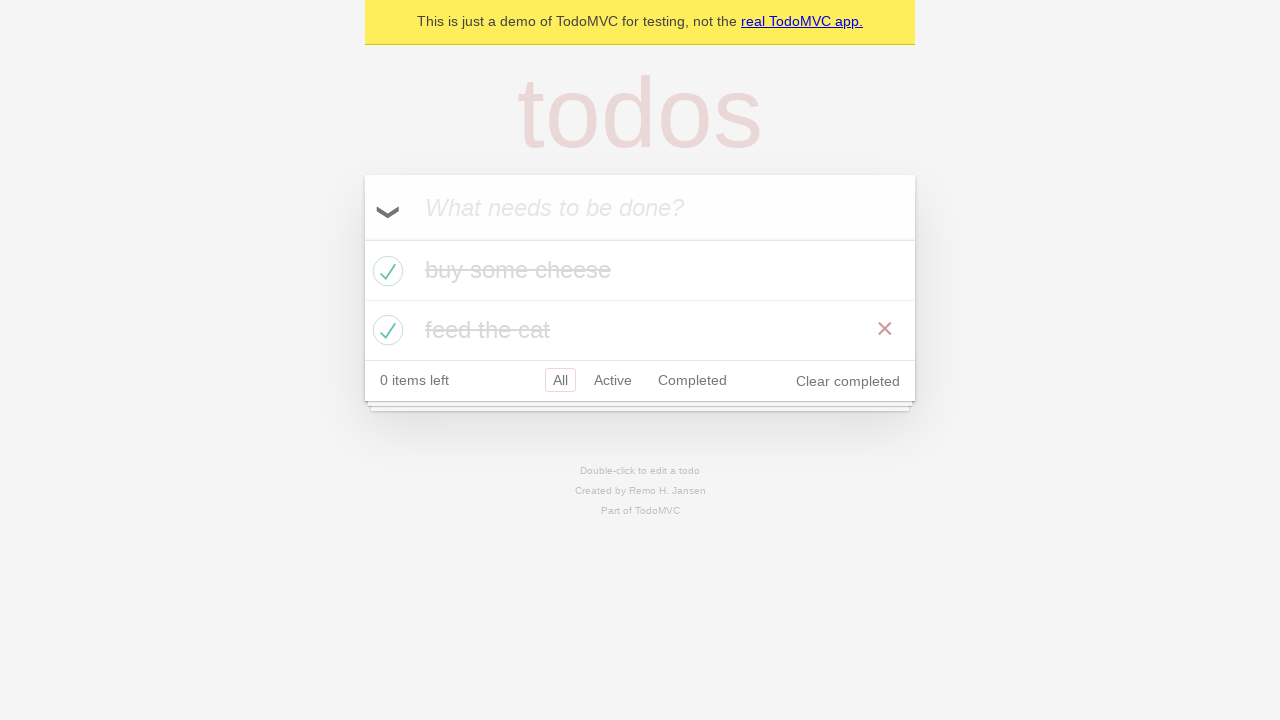